Tests jQuery UI draggable functionality by switching to the demo iframe and dragging an element 150 pixels horizontally.

Starting URL: https://jqueryui.com/draggable/

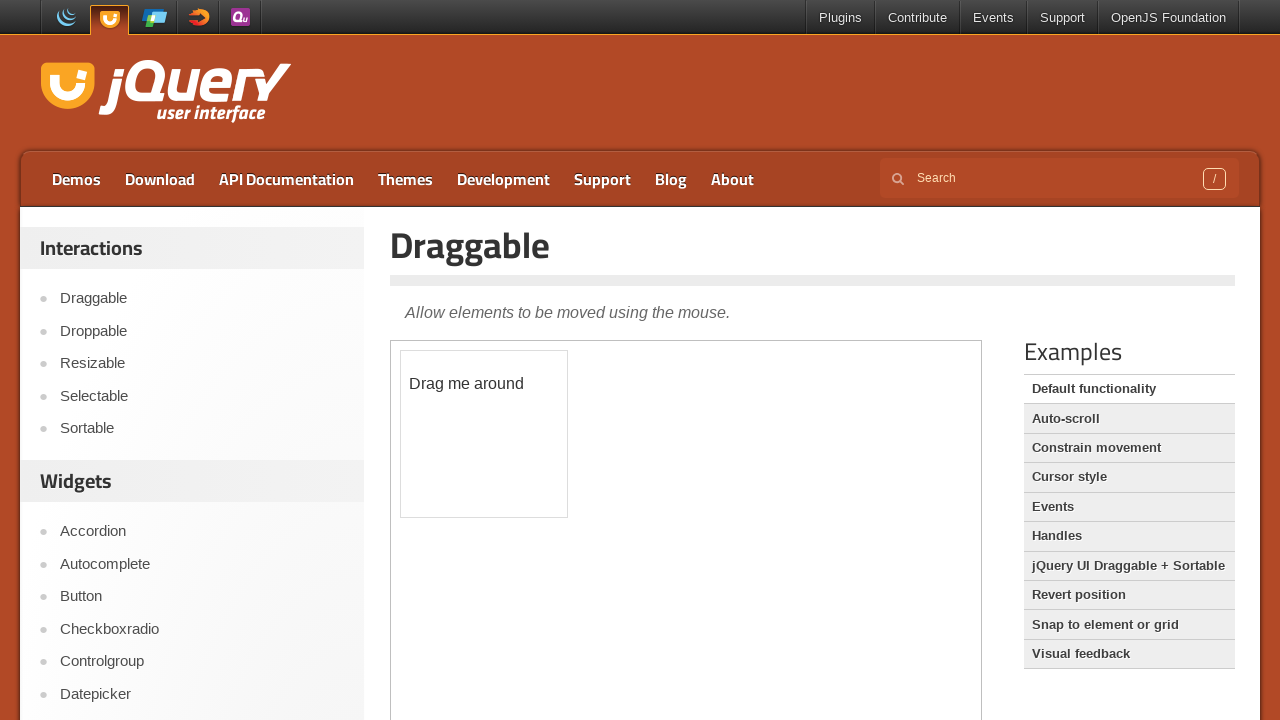

Demo iframe loaded
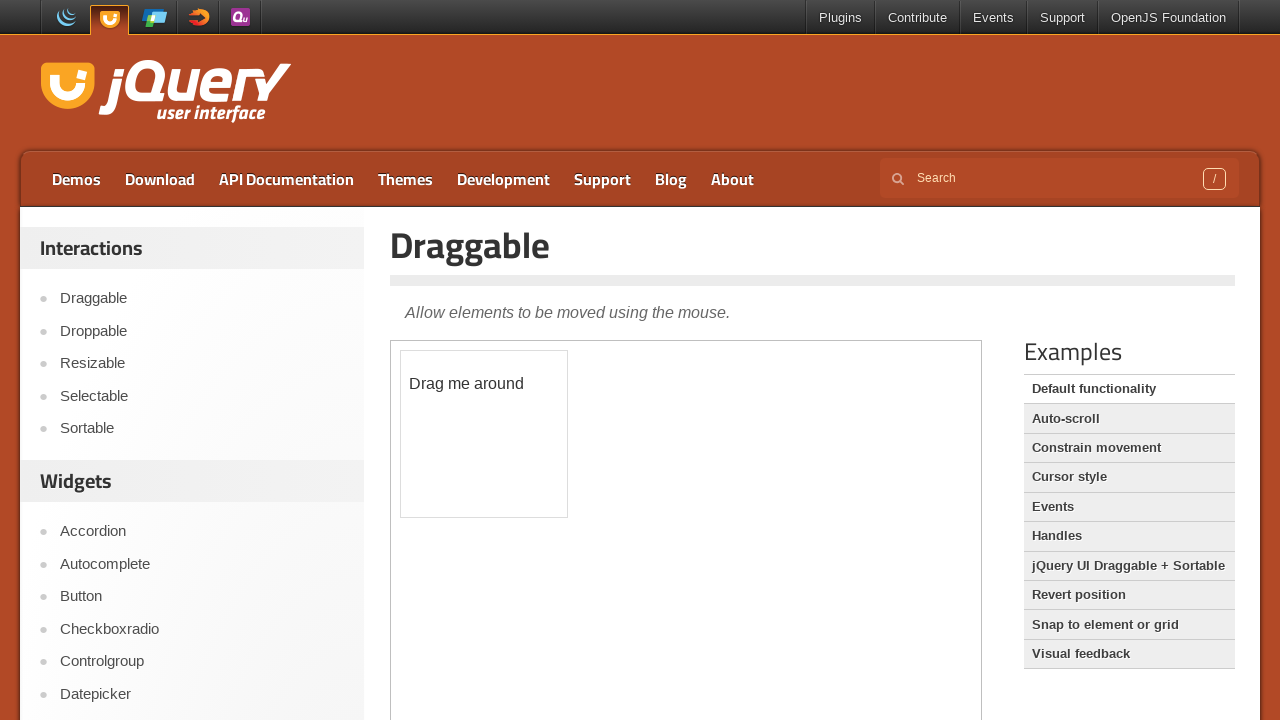

Located and switched to demo iframe
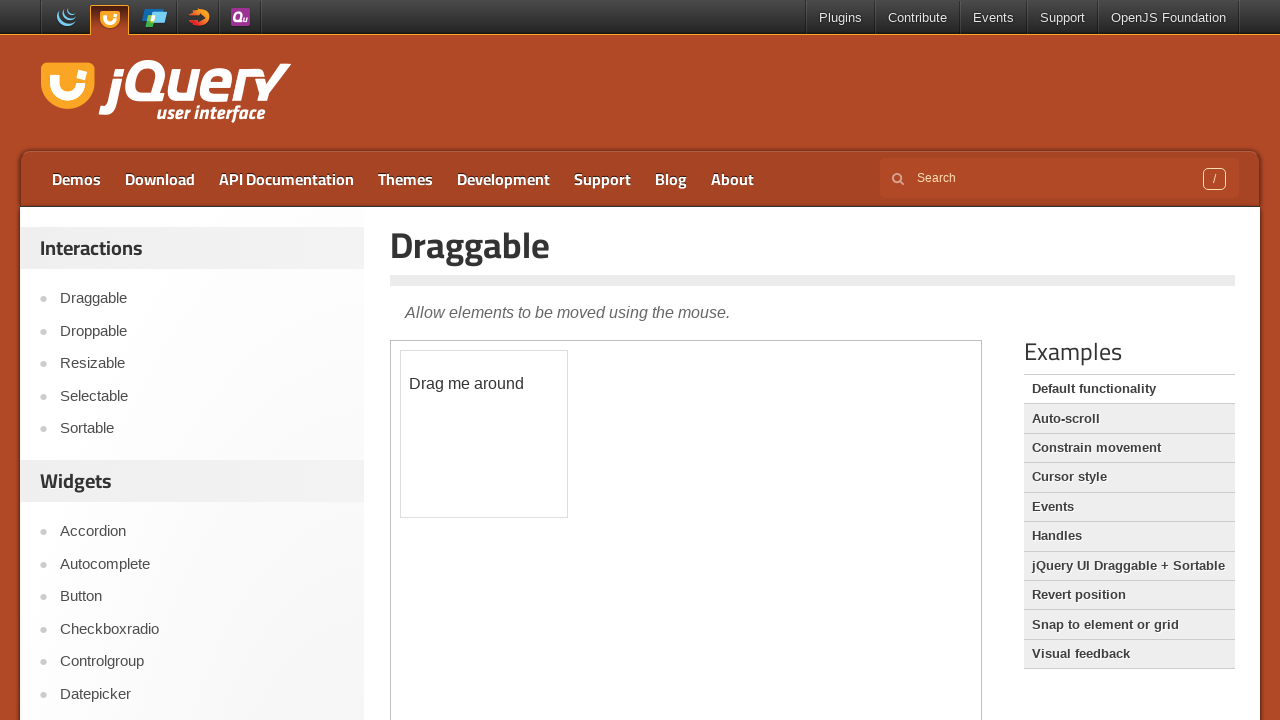

Draggable element found and ready
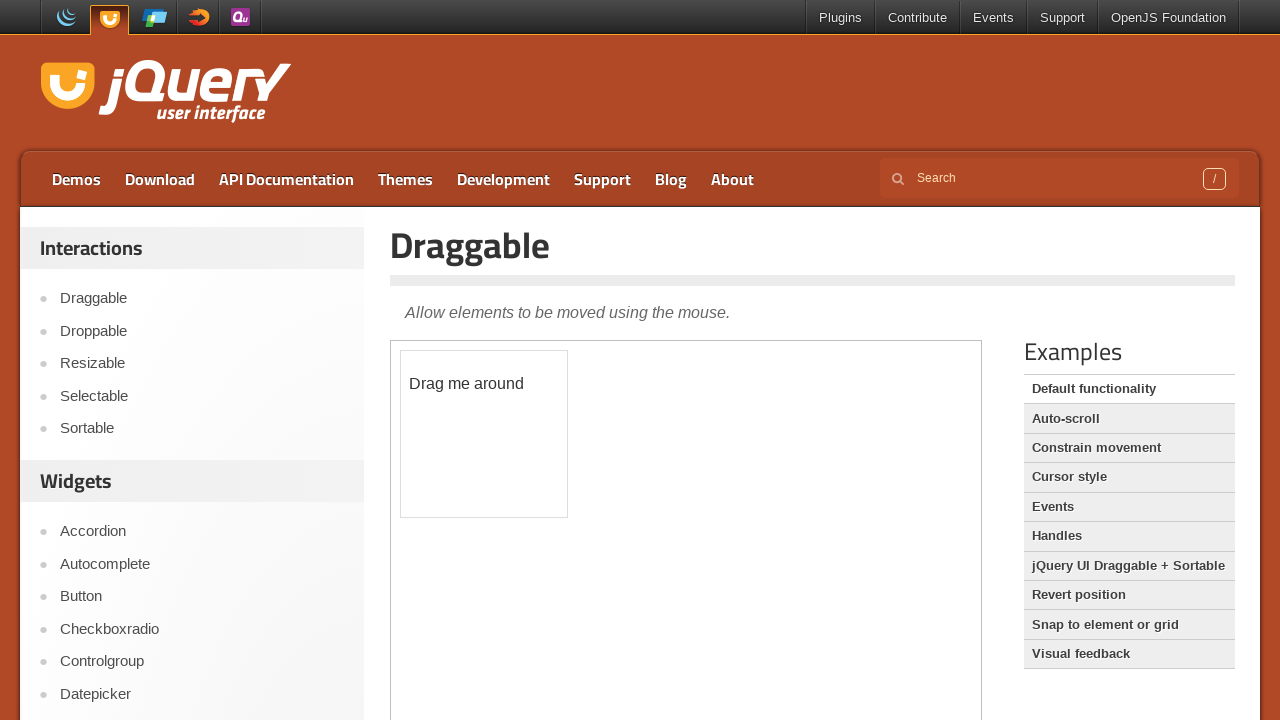

Retrieved bounding box of draggable element
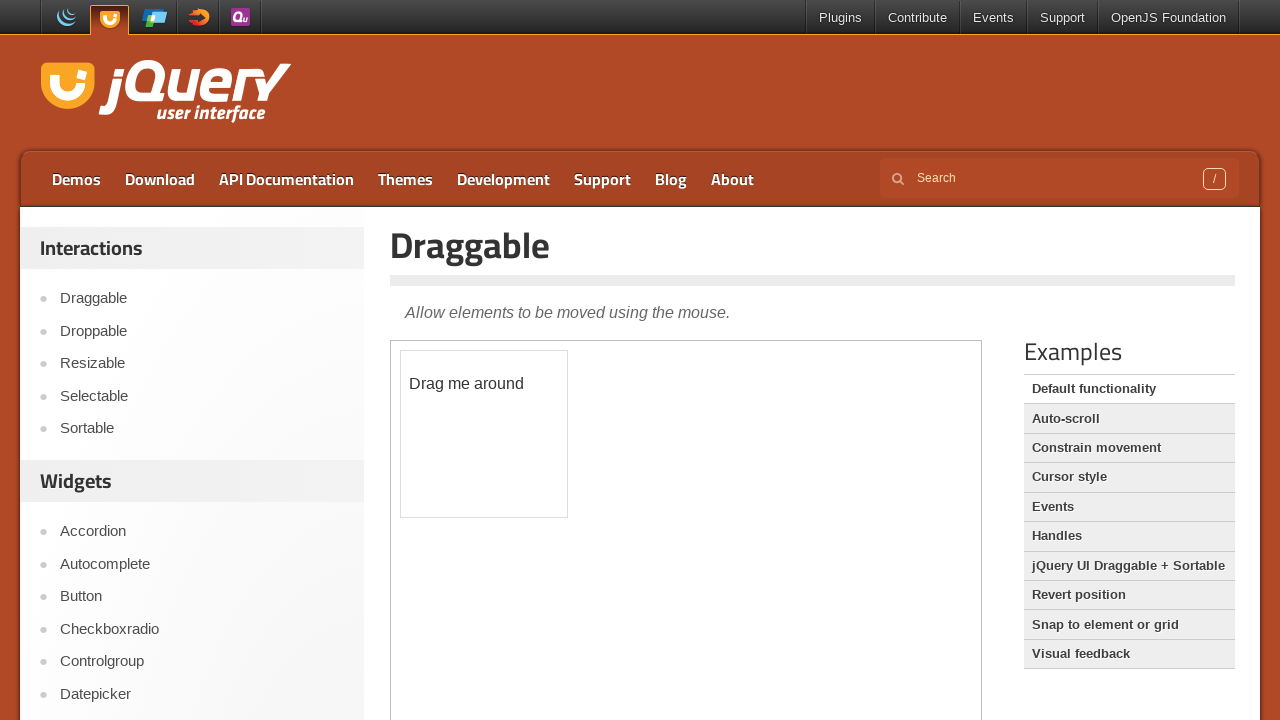

Dragged element 150 pixels to the right at (551, 351)
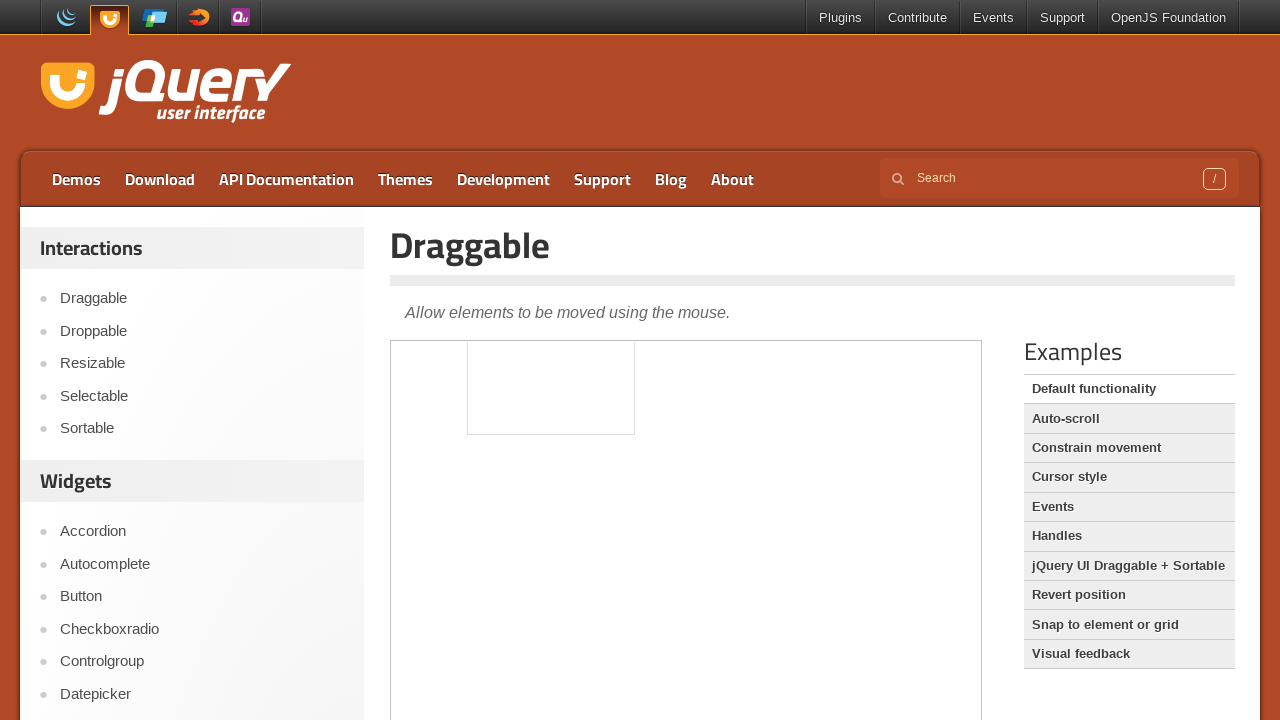

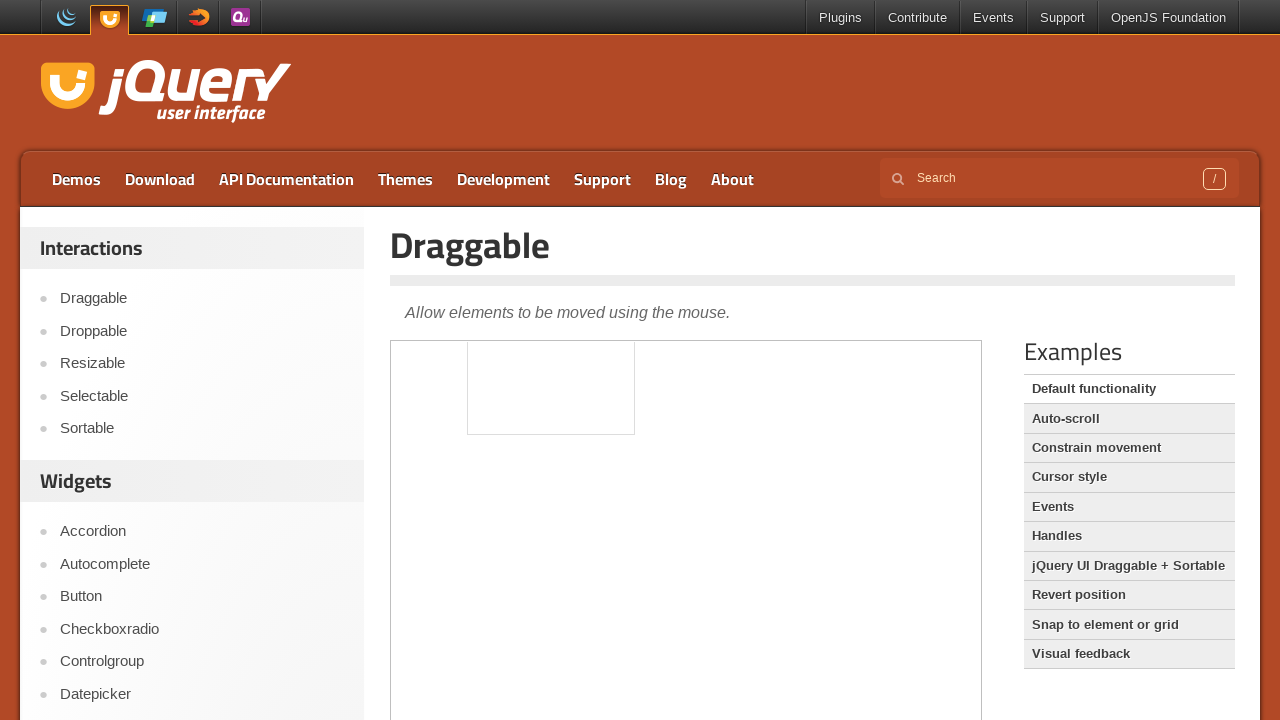